Tests drag and drop functionality using click-and-hold approach with mouse movements

Starting URL: https://demoqa.com/droppable

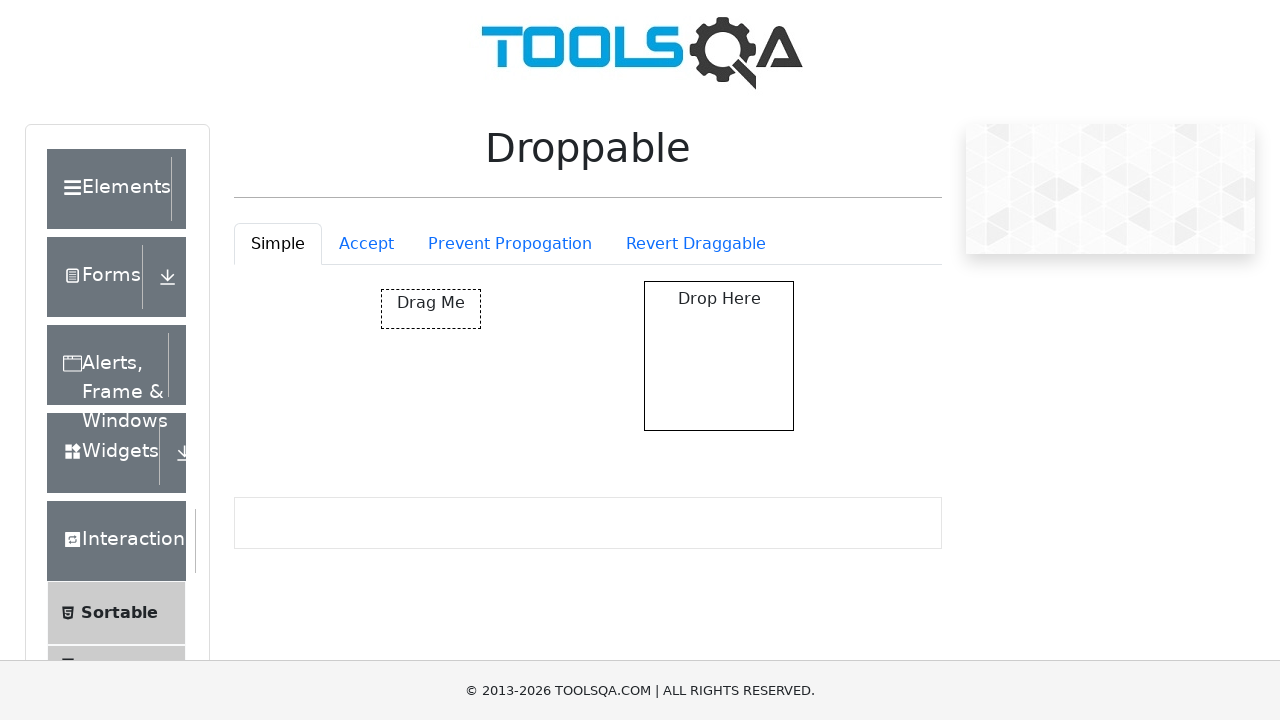

Located draggable element with id 'draggable'
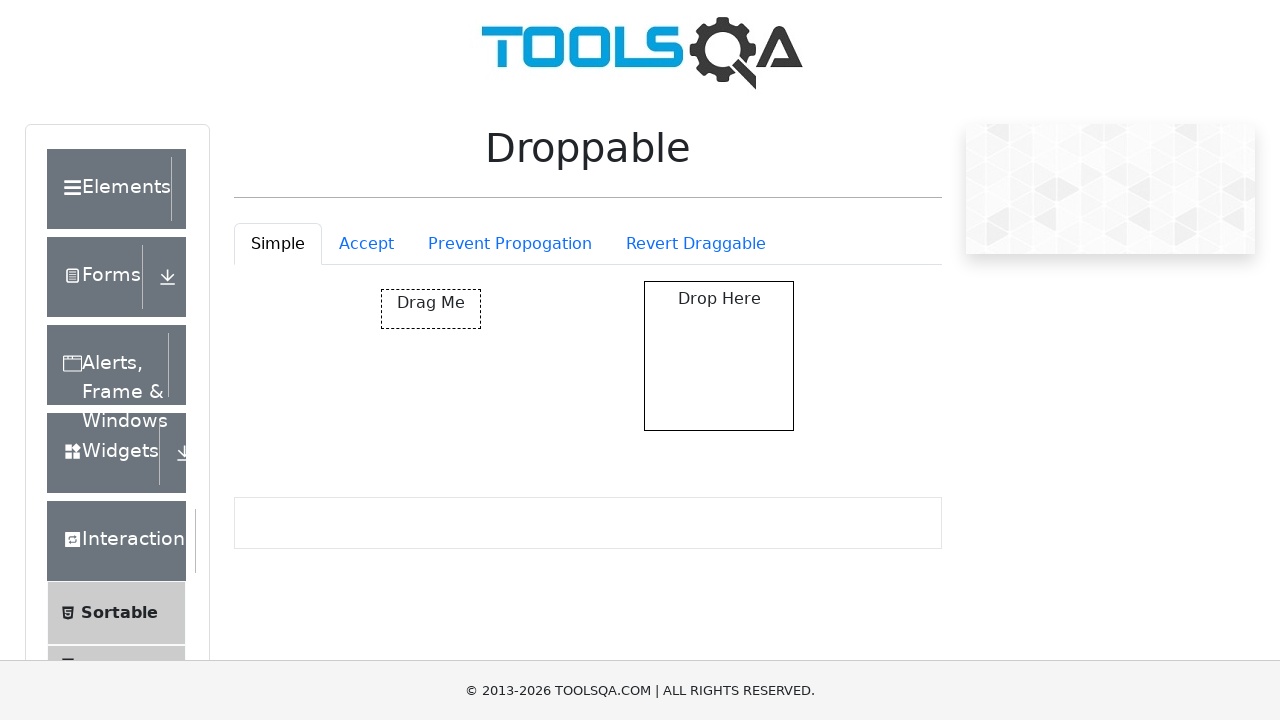

Located droppable target element
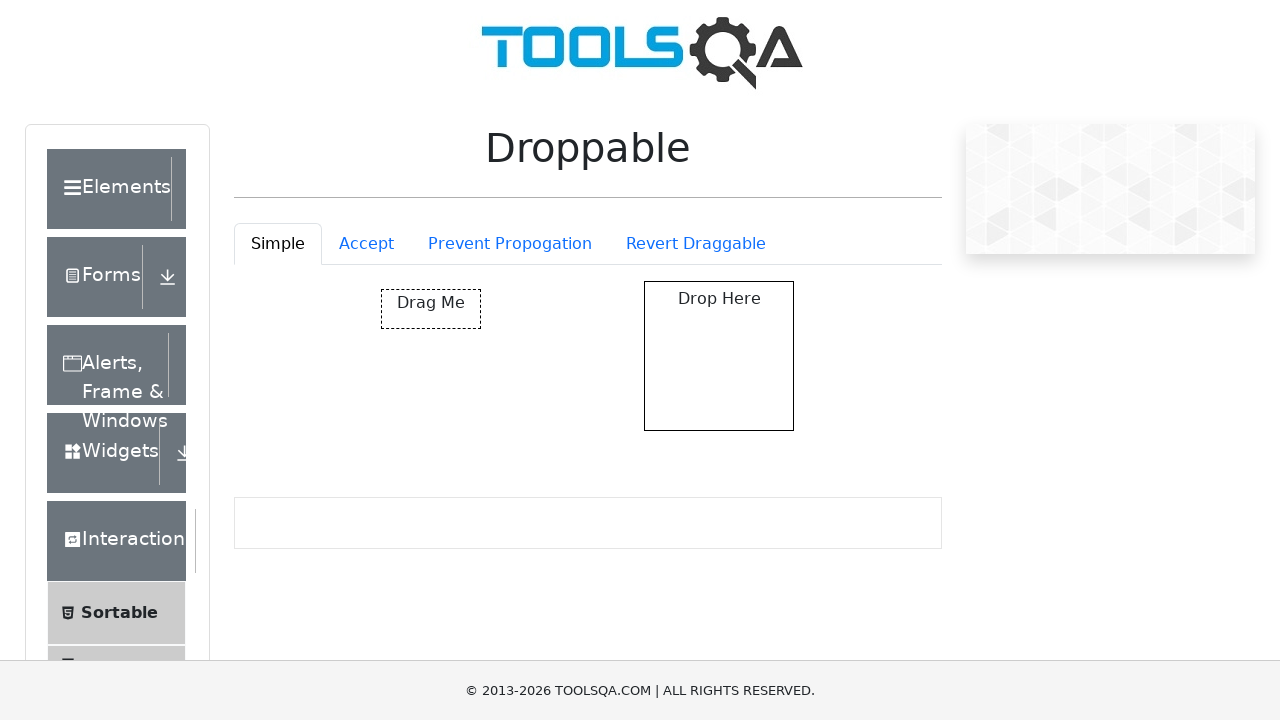

Hovered over draggable element at (431, 309) on #draggable
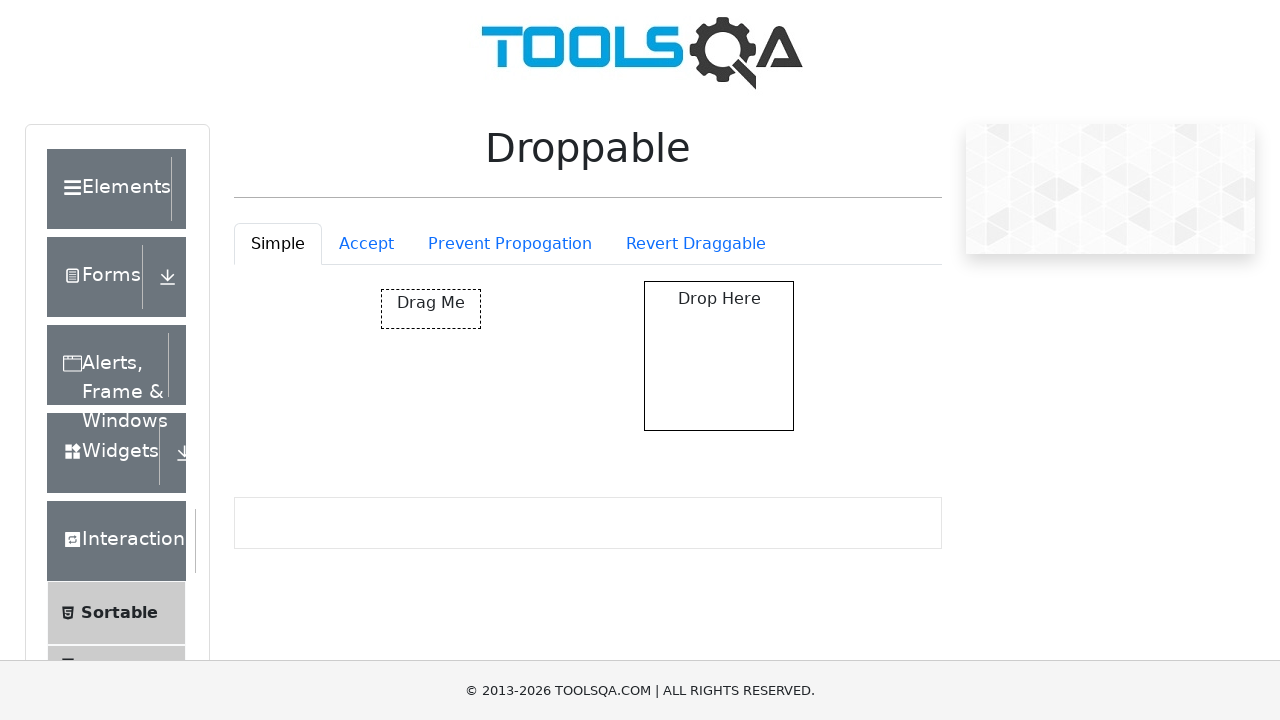

Pressed mouse button down on draggable element at (431, 309)
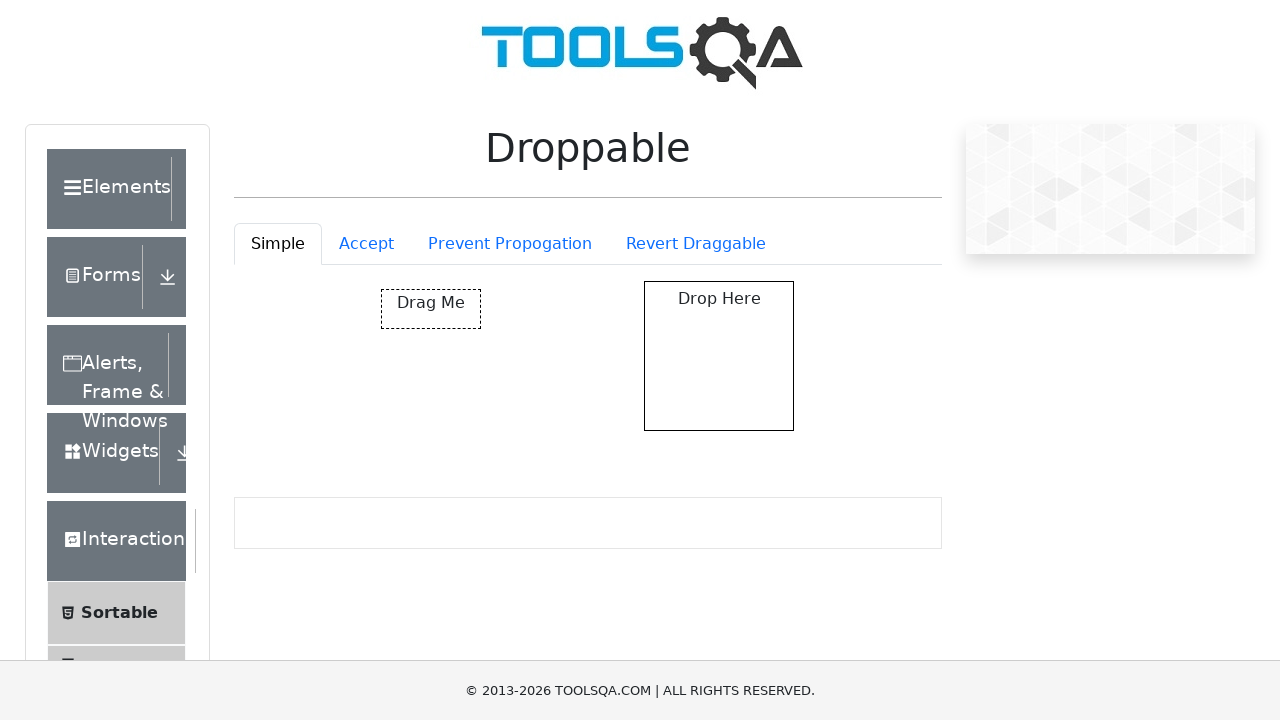

Hovered over droppable target element at (719, 356) on (//div[@id='droppable'])[1]
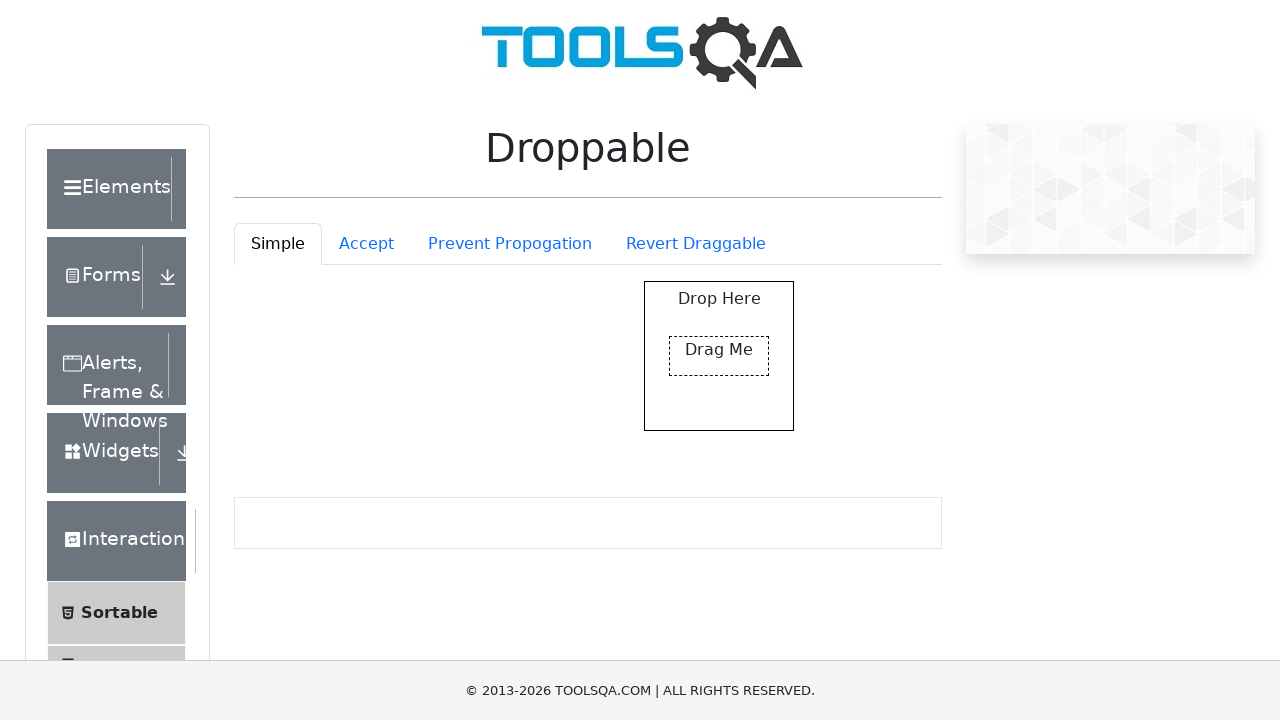

Waited 3 seconds before releasing mouse button
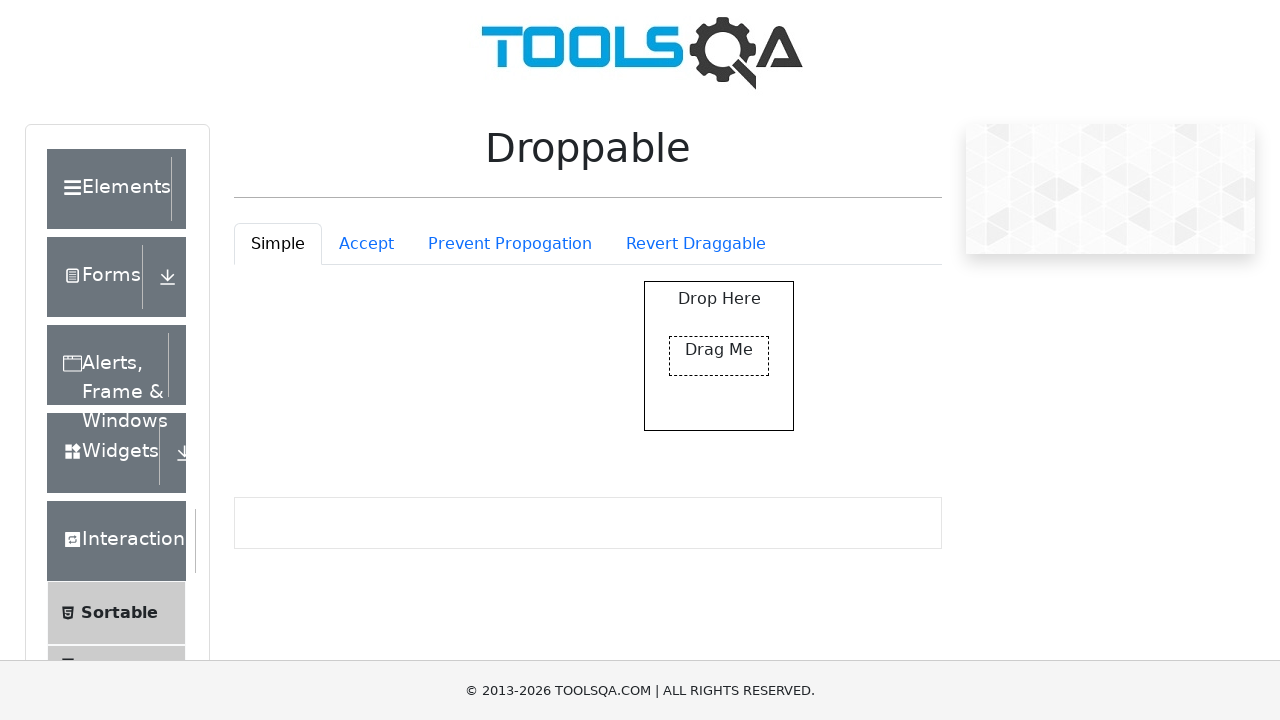

Released mouse button to complete drag and drop at (719, 356)
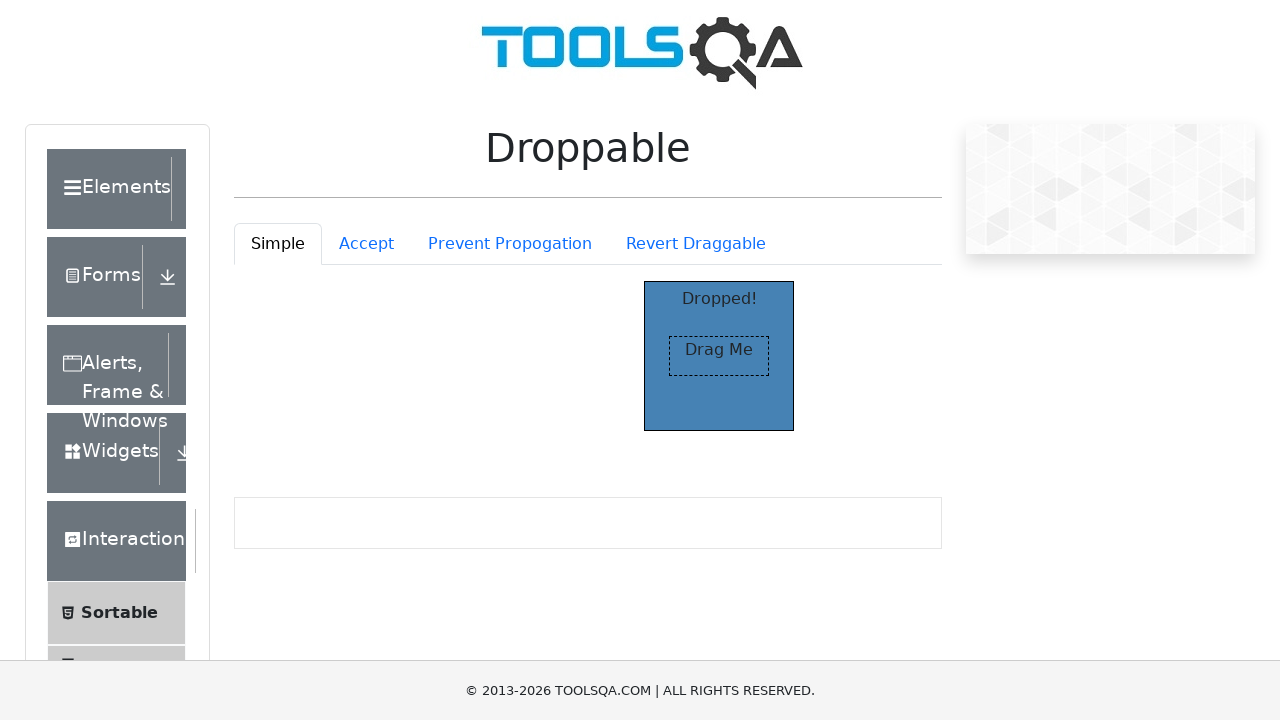

Located 'Dropped!' verification message
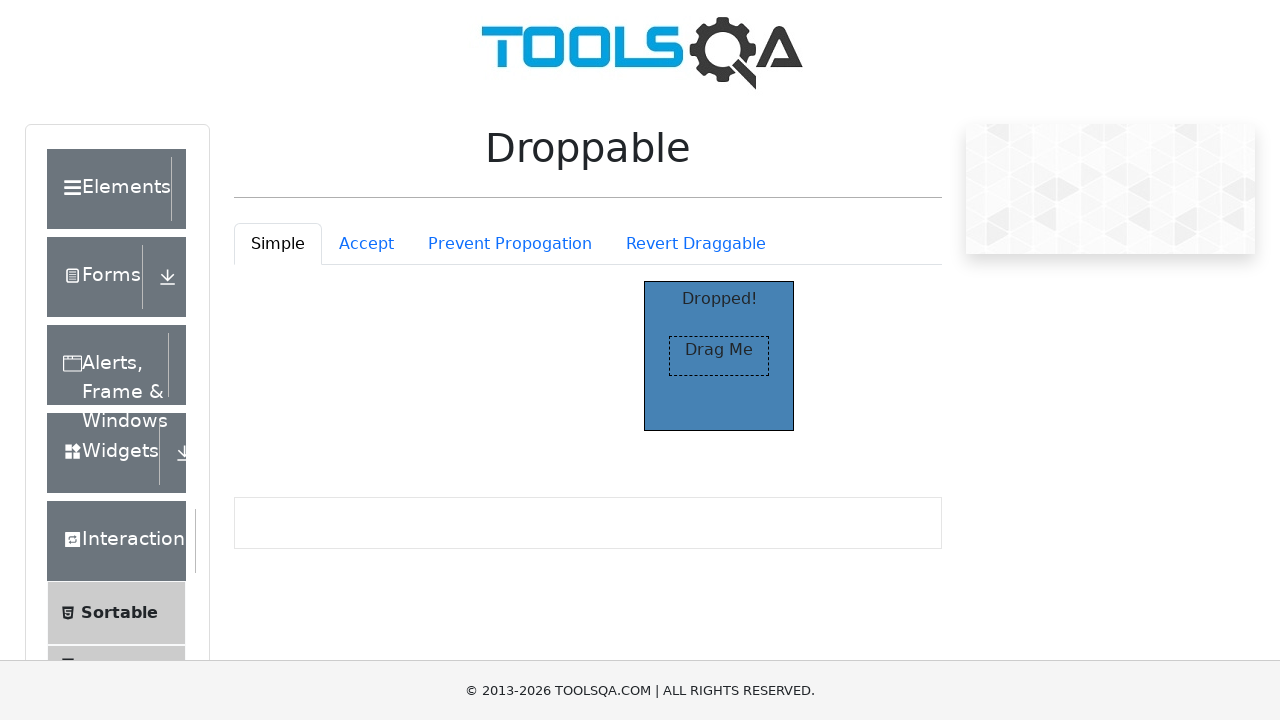

Verified 'Dropped!' message is visible - drag and drop successful
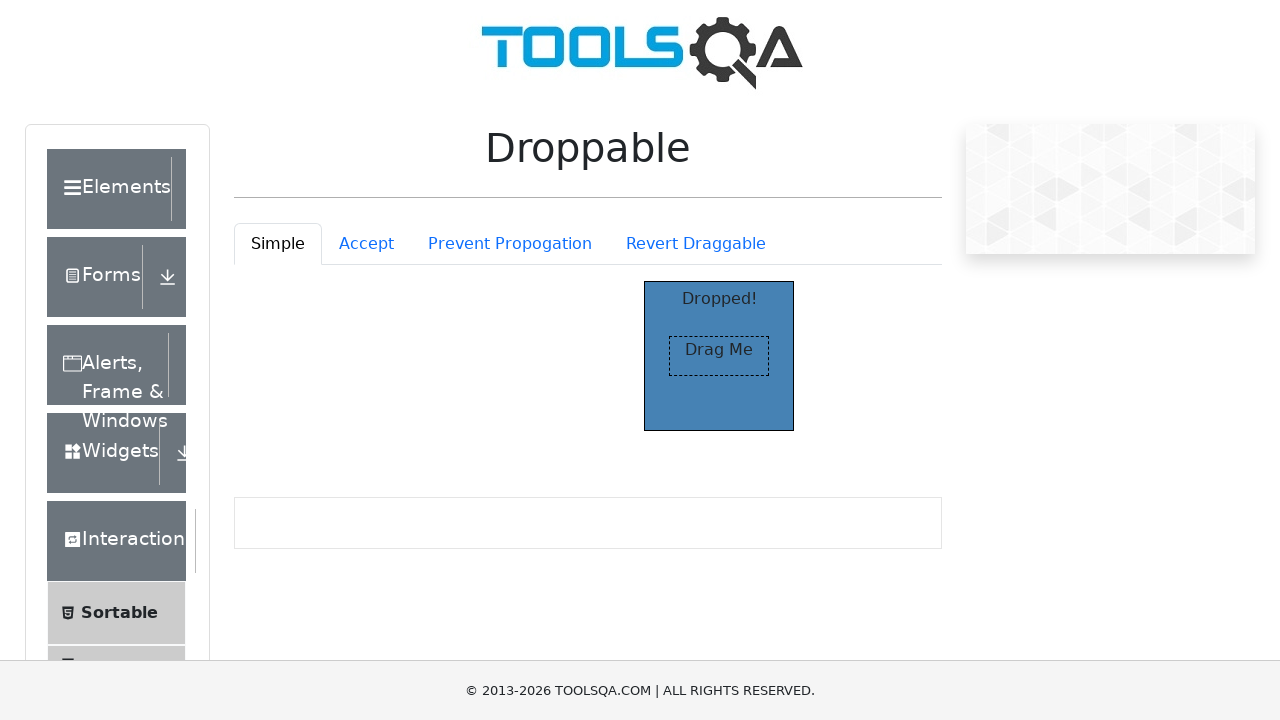

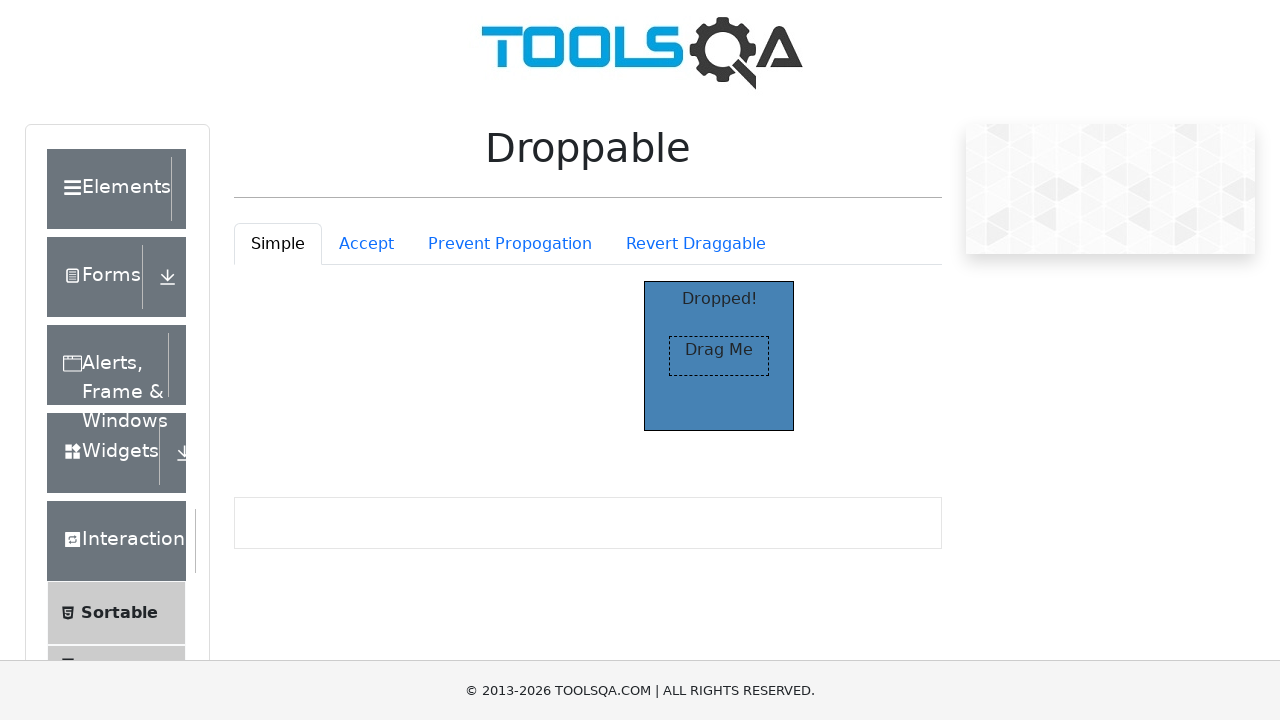